Clicks multiple buttons using different click actions (double-click, right-click, and regular click)

Starting URL: https://demoqa.com/buttons

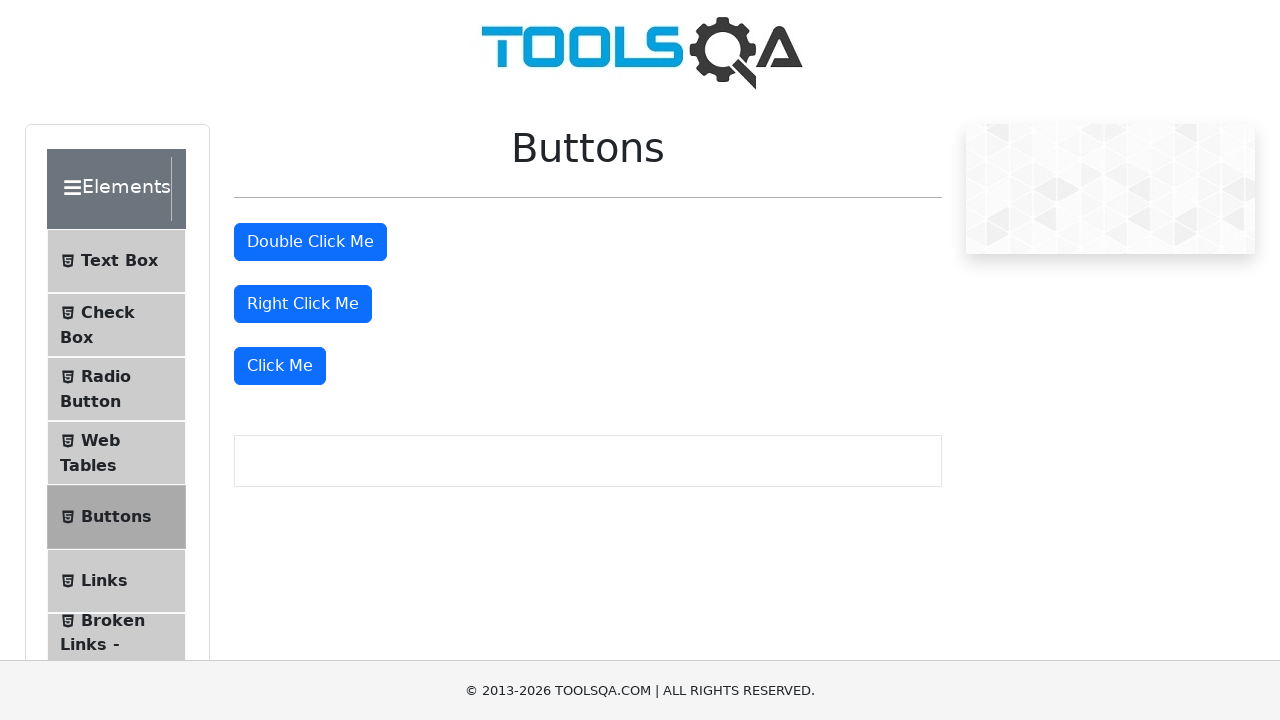

Located all button elements on the page
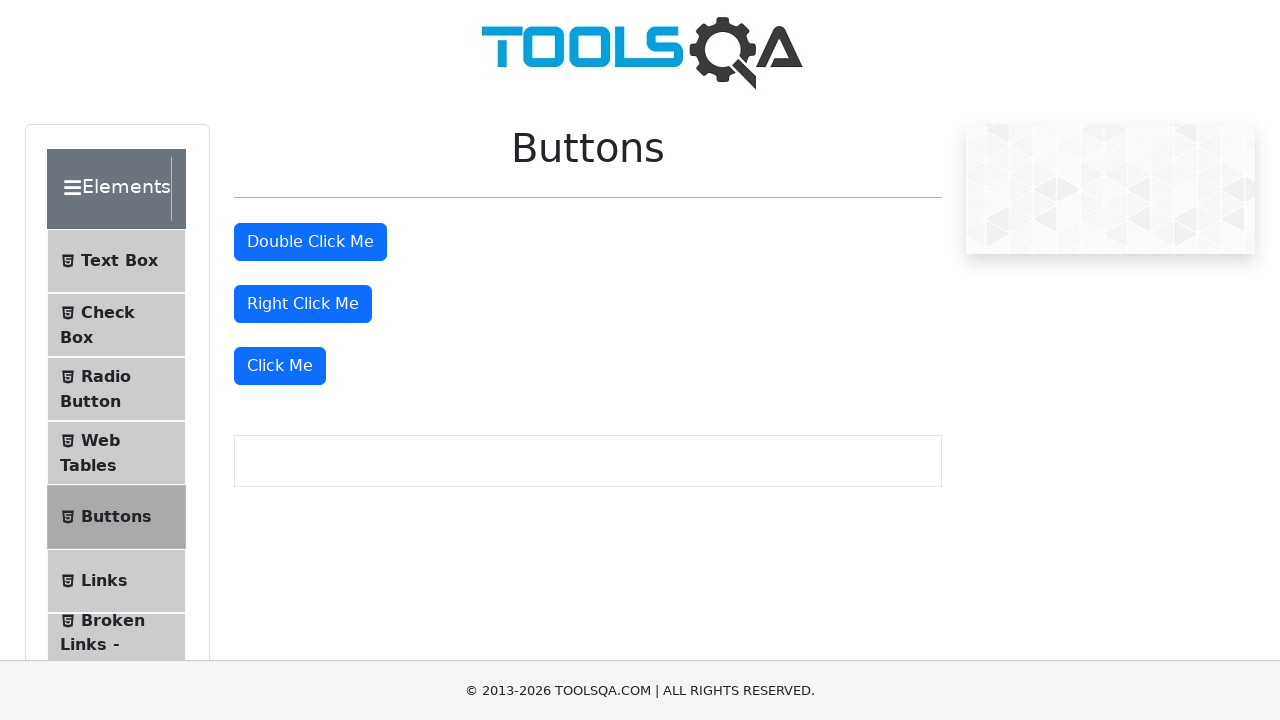

Double-clicked the second button at (310, 242) on button >> nth=1
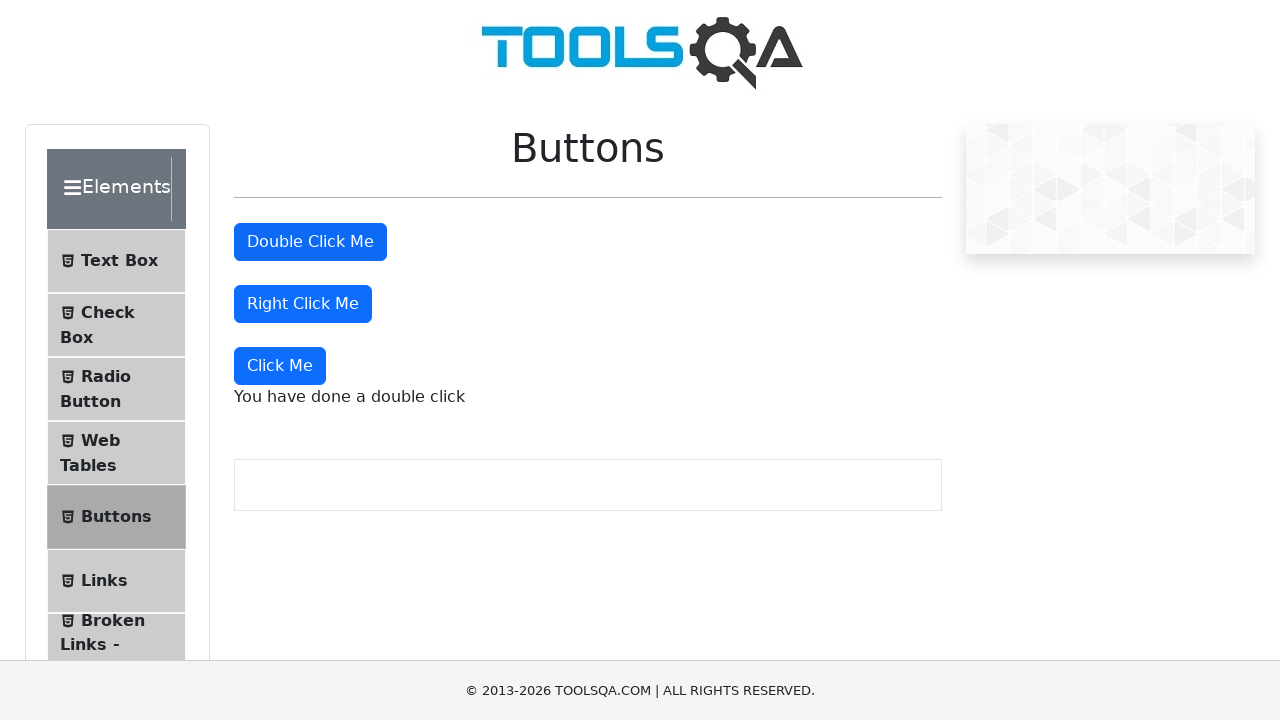

Right-clicked the third button at (303, 304) on button >> nth=2
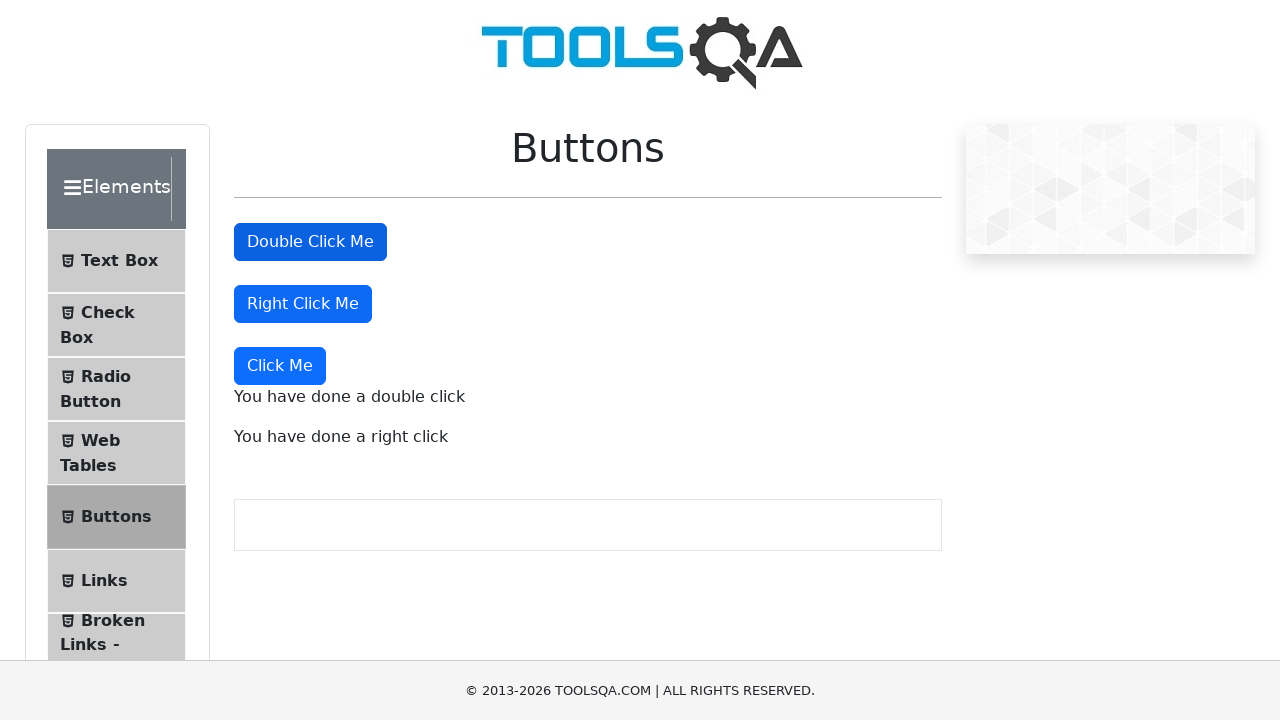

Clicked the fourth button at (280, 366) on button >> nth=3
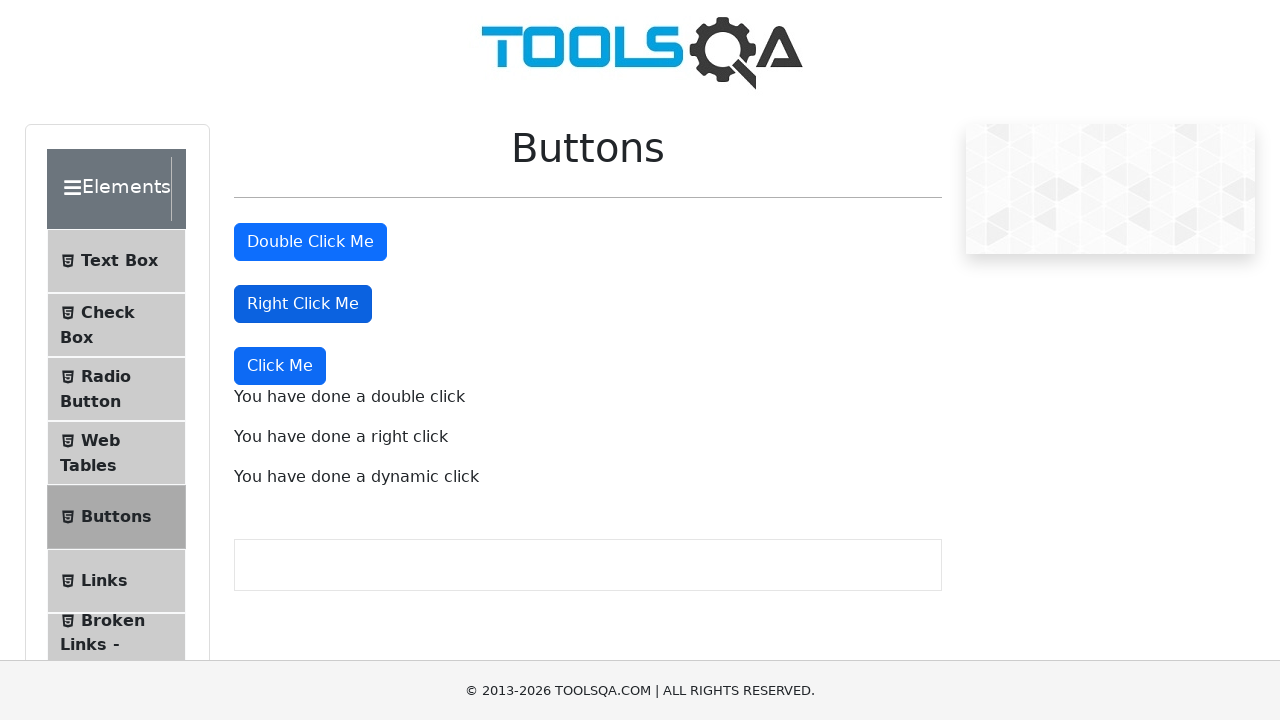

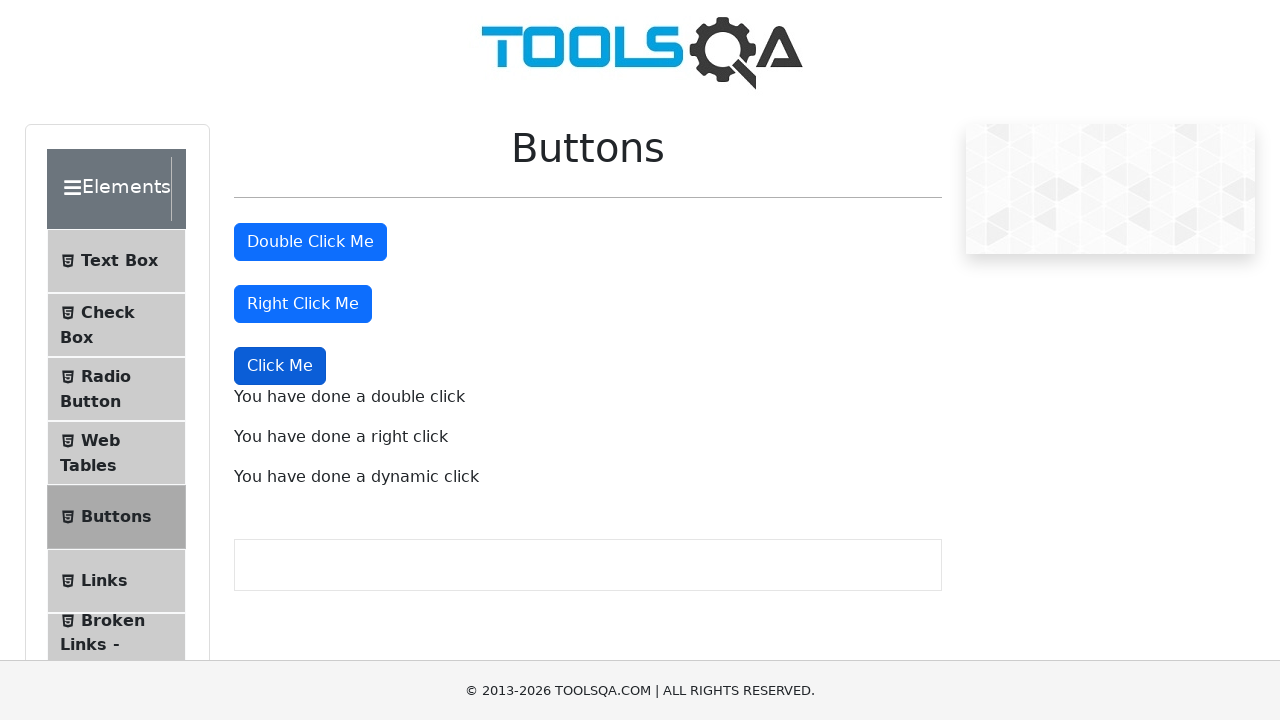